Tests an interactive waves simulation by clicking on the overlay element multiple times to interact with the visualization

Starting URL: https://david.li/waves/

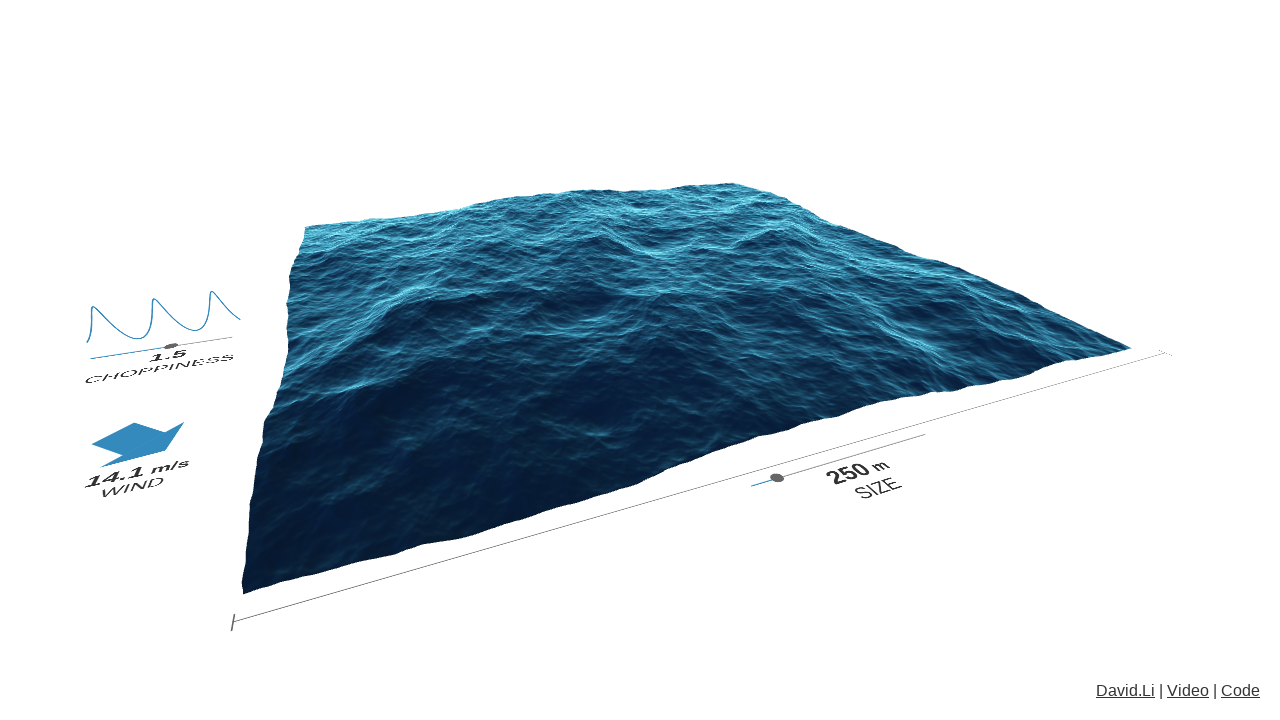

Clicked on overlay element to interact with waves simulation (click 1) at (640, 360) on #overlay
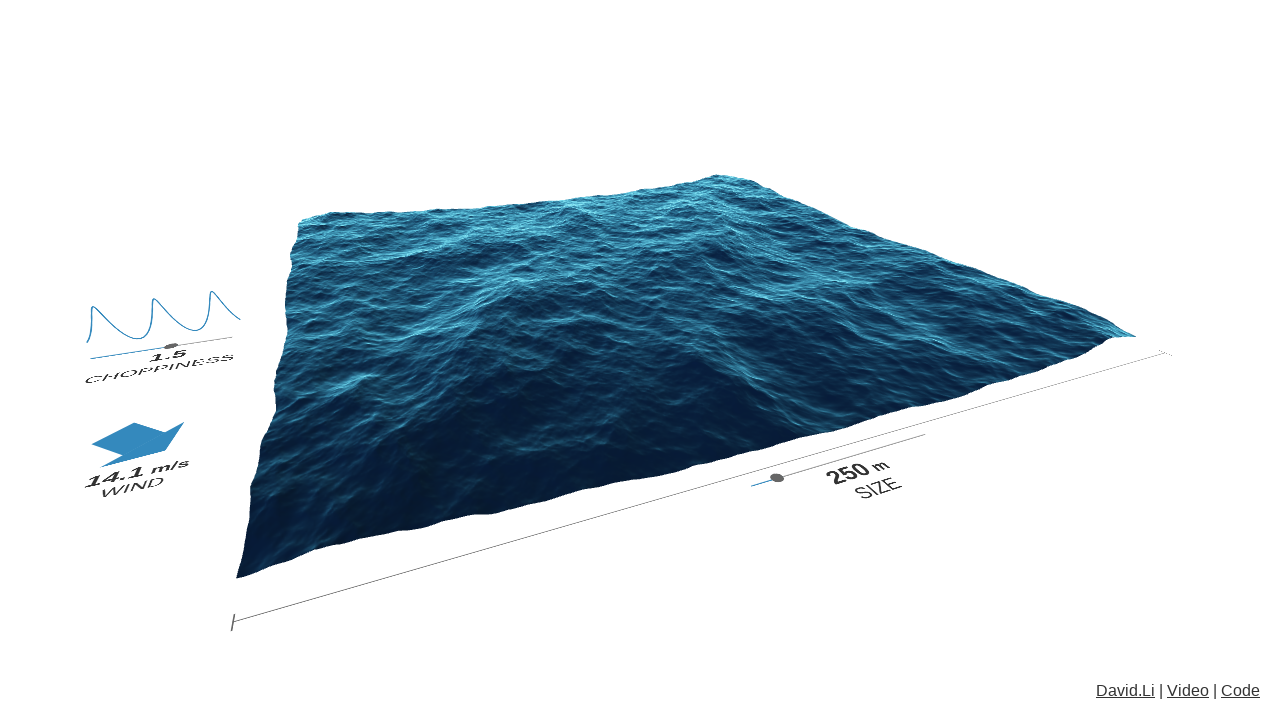

Clicked on overlay element to interact with waves simulation (click 2) at (640, 360) on #overlay
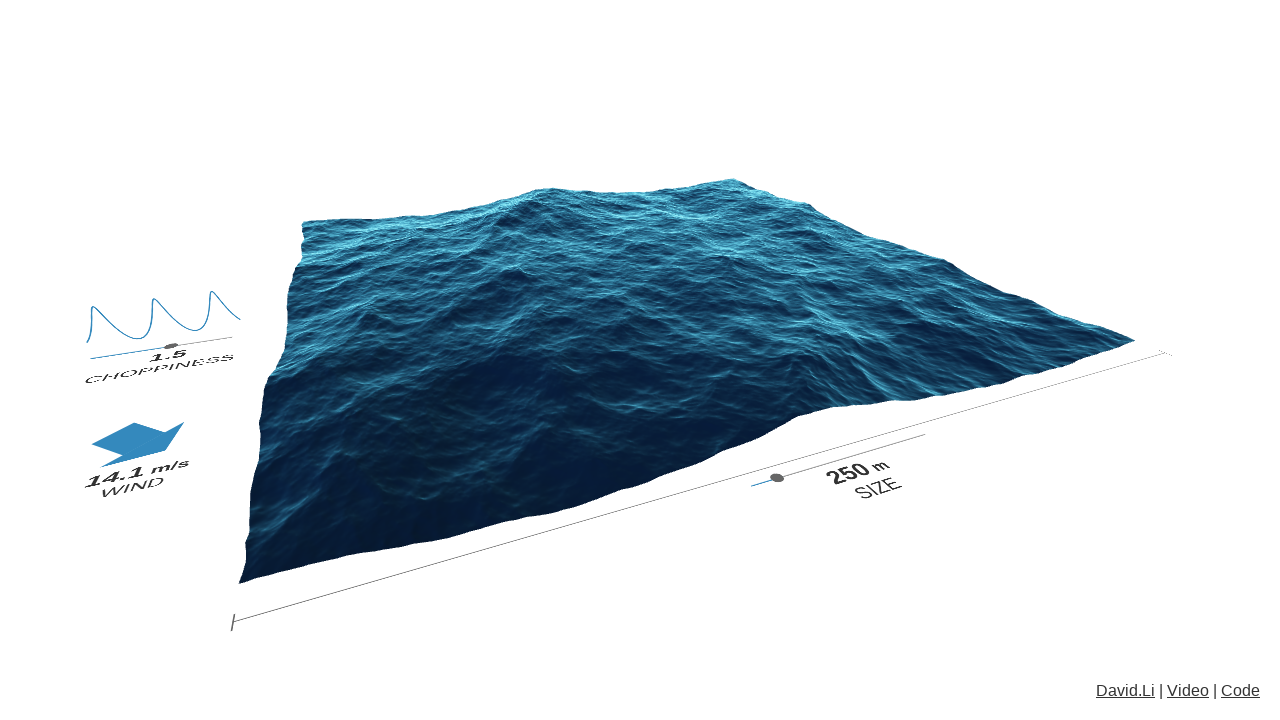

Clicked on overlay element to interact with waves simulation (click 3) at (640, 360) on #overlay
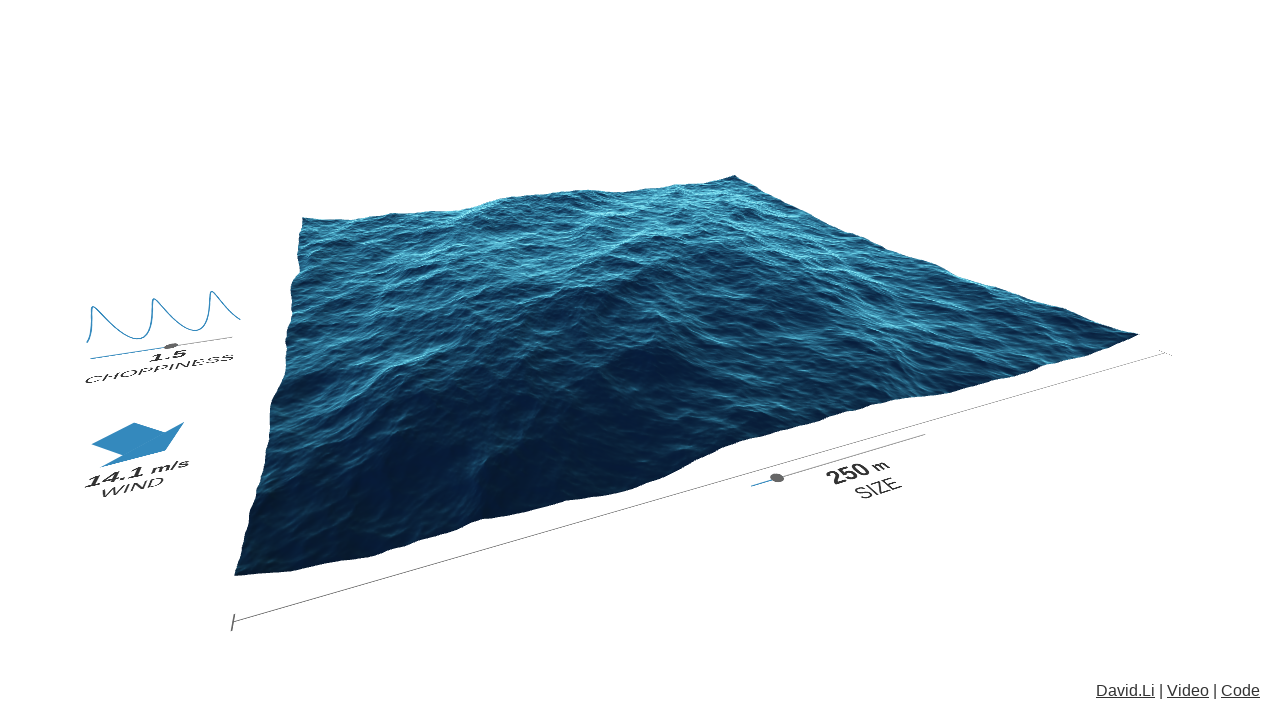

Clicked on overlay element to interact with waves simulation (click 4) at (640, 360) on #overlay
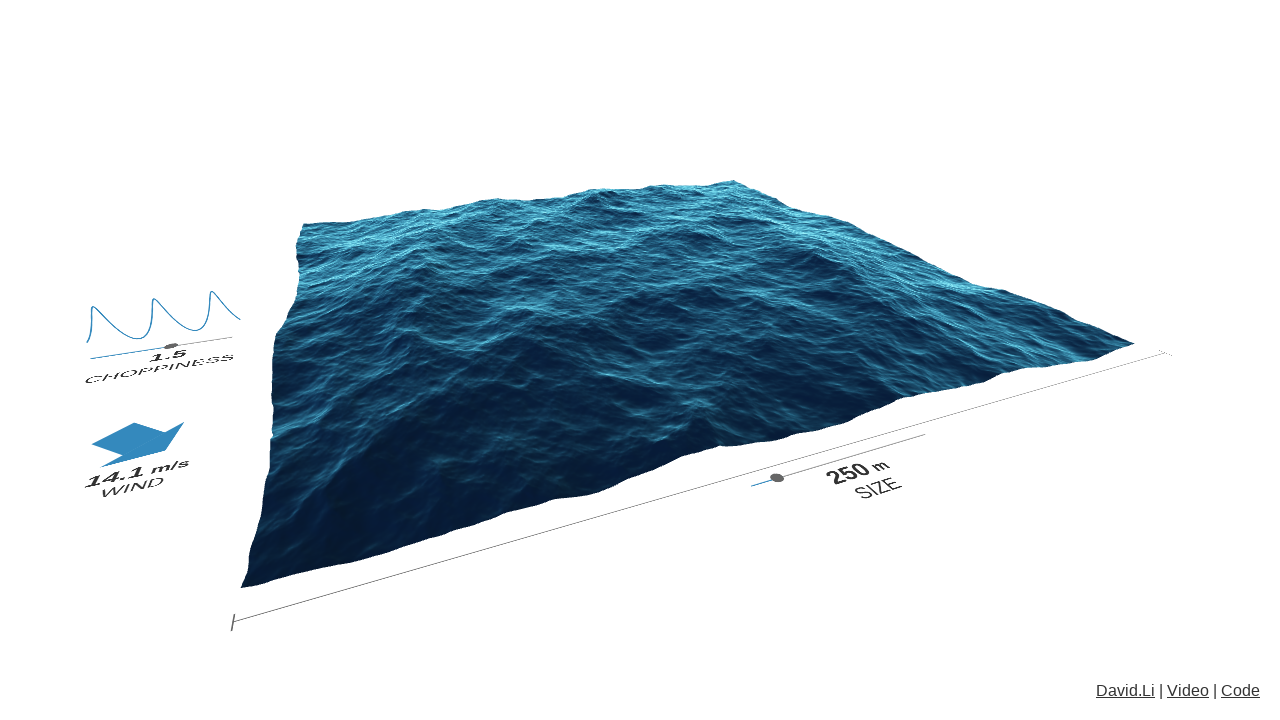

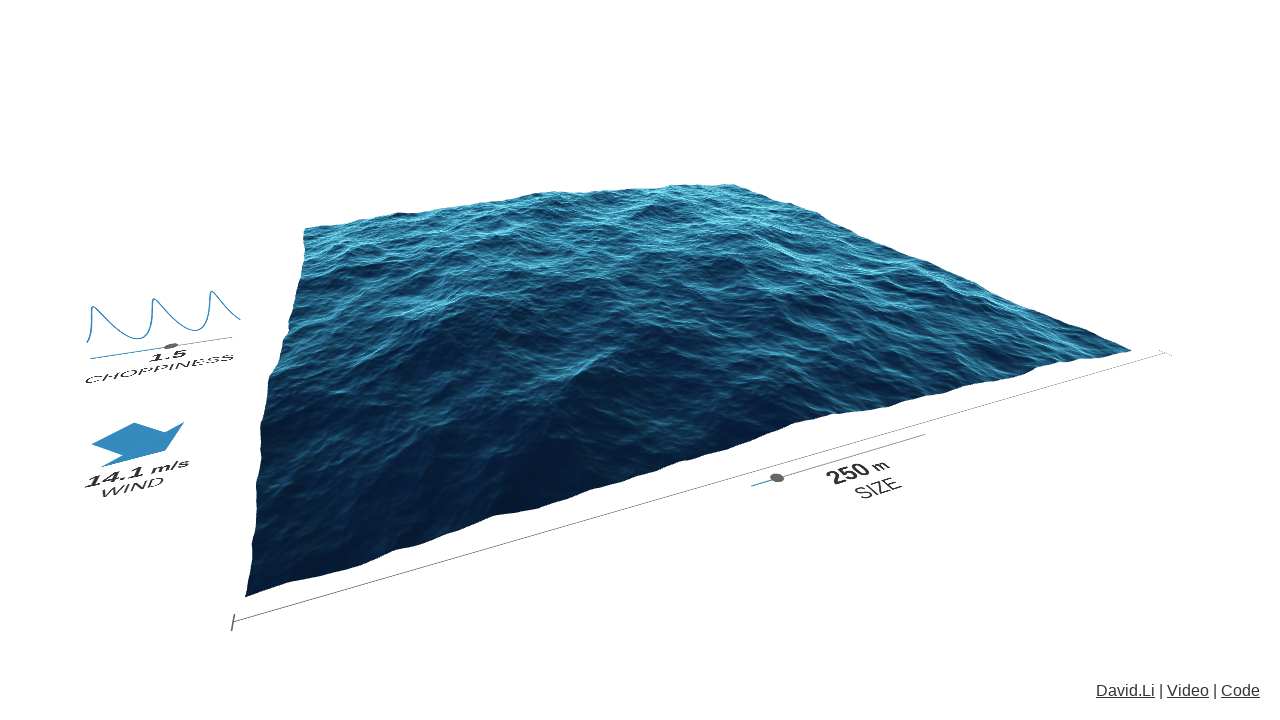